Navigates to the OrangeHRM demo login page and verifies the page loads successfully by checking the page title and URL are accessible.

Starting URL: https://opensource-demo.orangehrmlive.com/web/index.php/auth/login

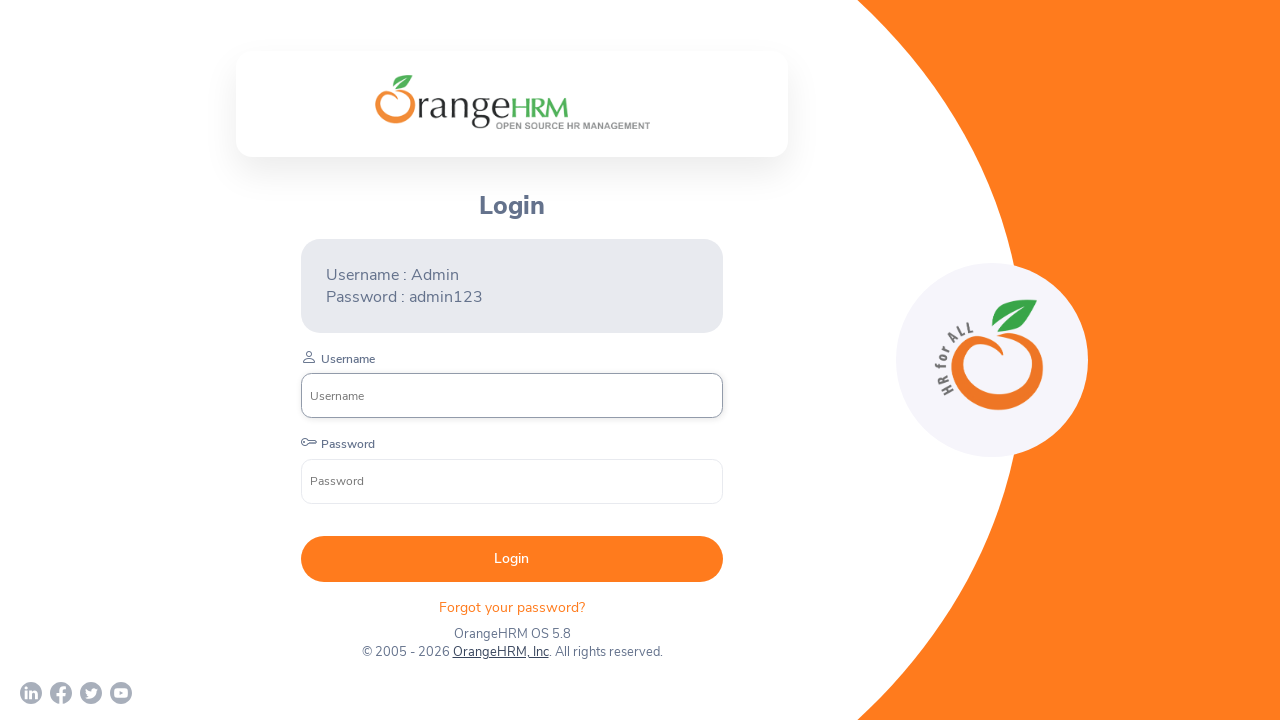

Waited for login page to fully load (domcontentloaded state)
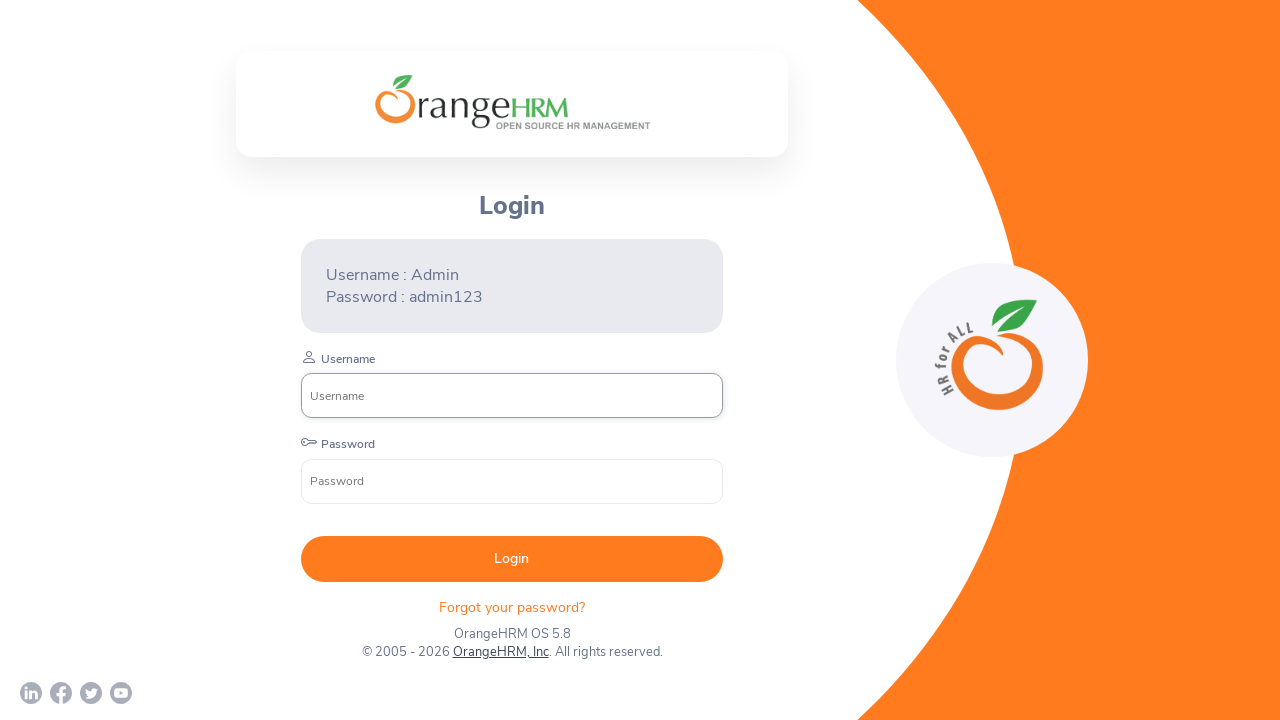

Retrieved page title: OrangeHRM
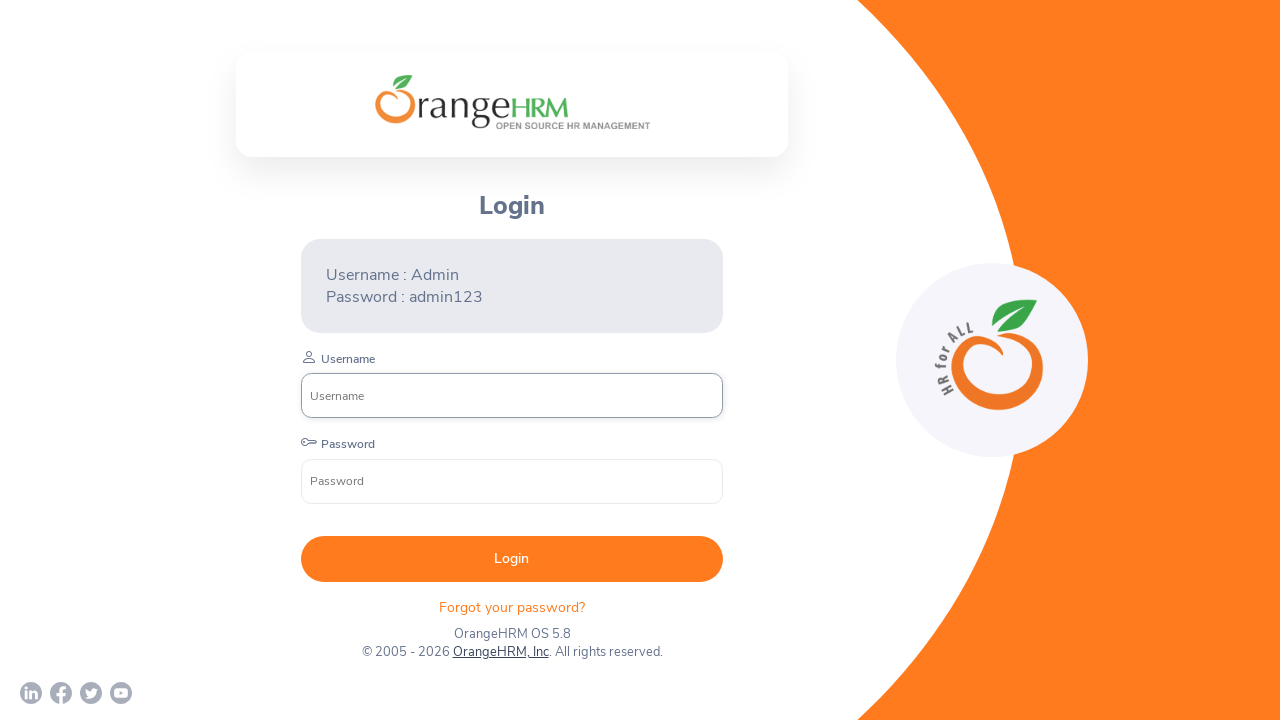

Retrieved current URL: https://opensource-demo.orangehrmlive.com/web/index.php/auth/login
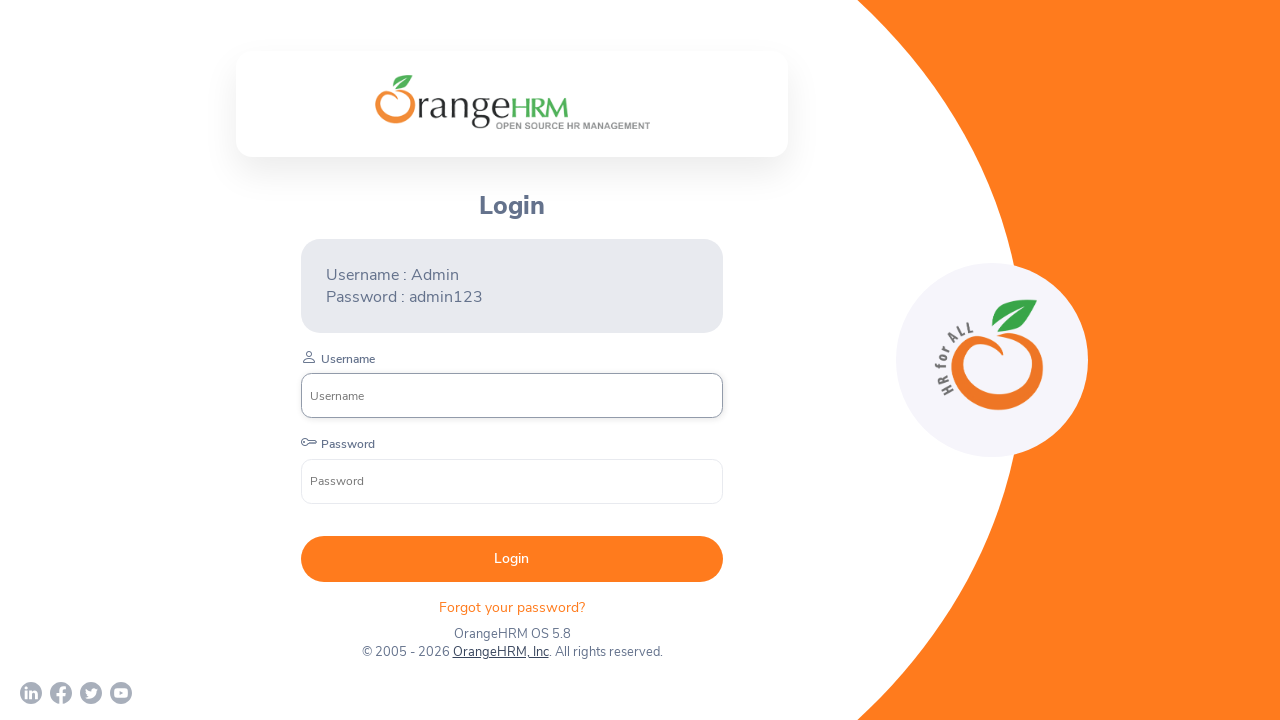

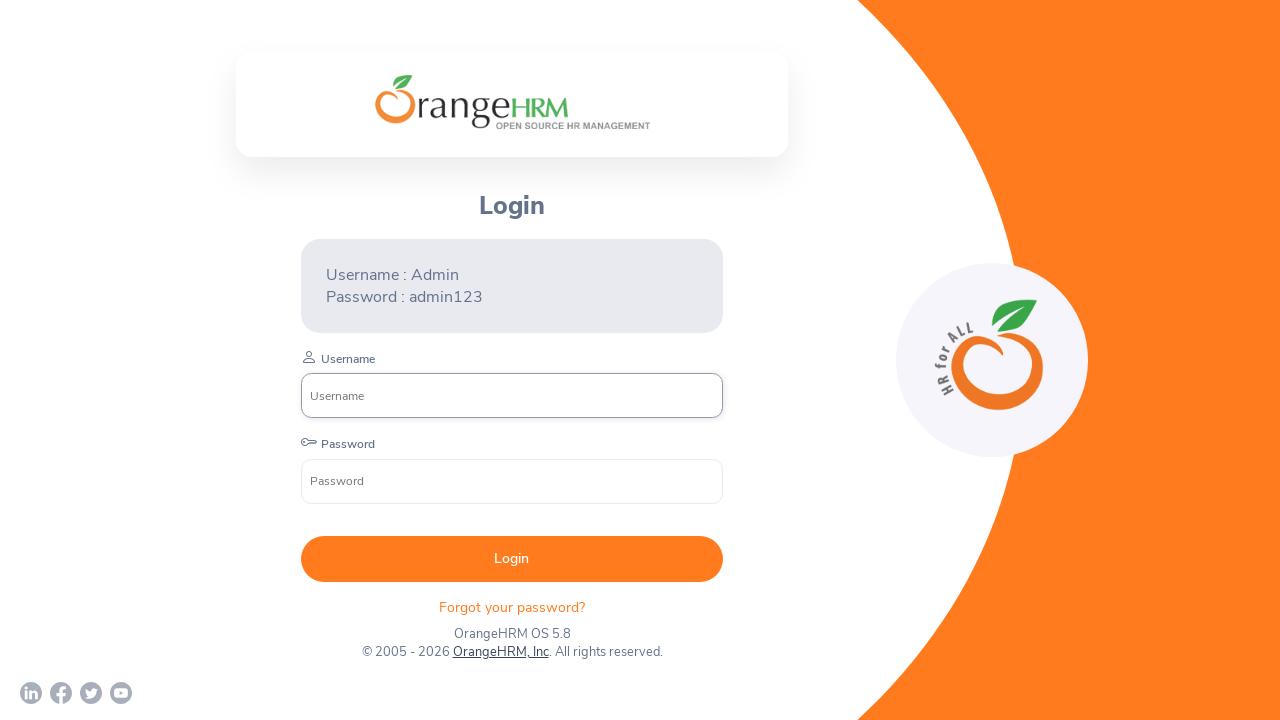